Tests mouse hover interaction on SpiceJet website by hovering over the "Add-ons" menu item to reveal dropdown options, then locating the "Visa Services" link.

Starting URL: https://www.spicejet.com

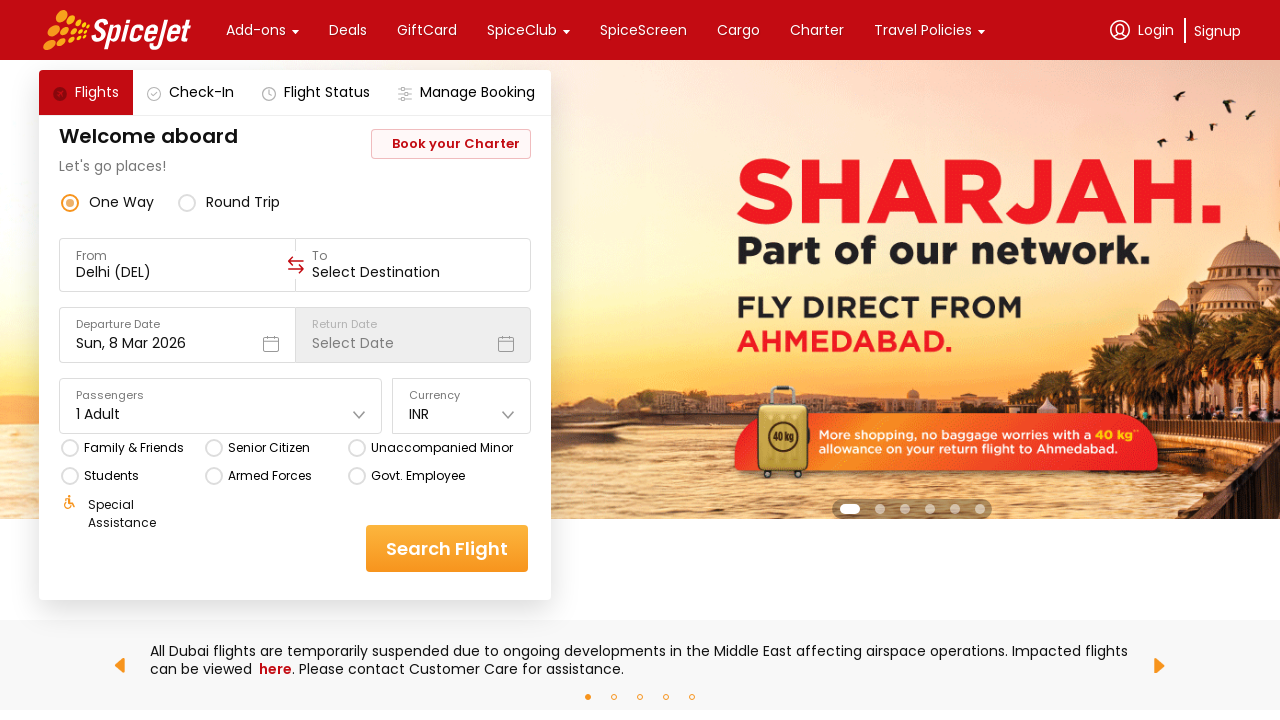

Hovered over 'Add-ons' menu item to reveal dropdown at (256, 30) on xpath=//*[text()='Add-ons']
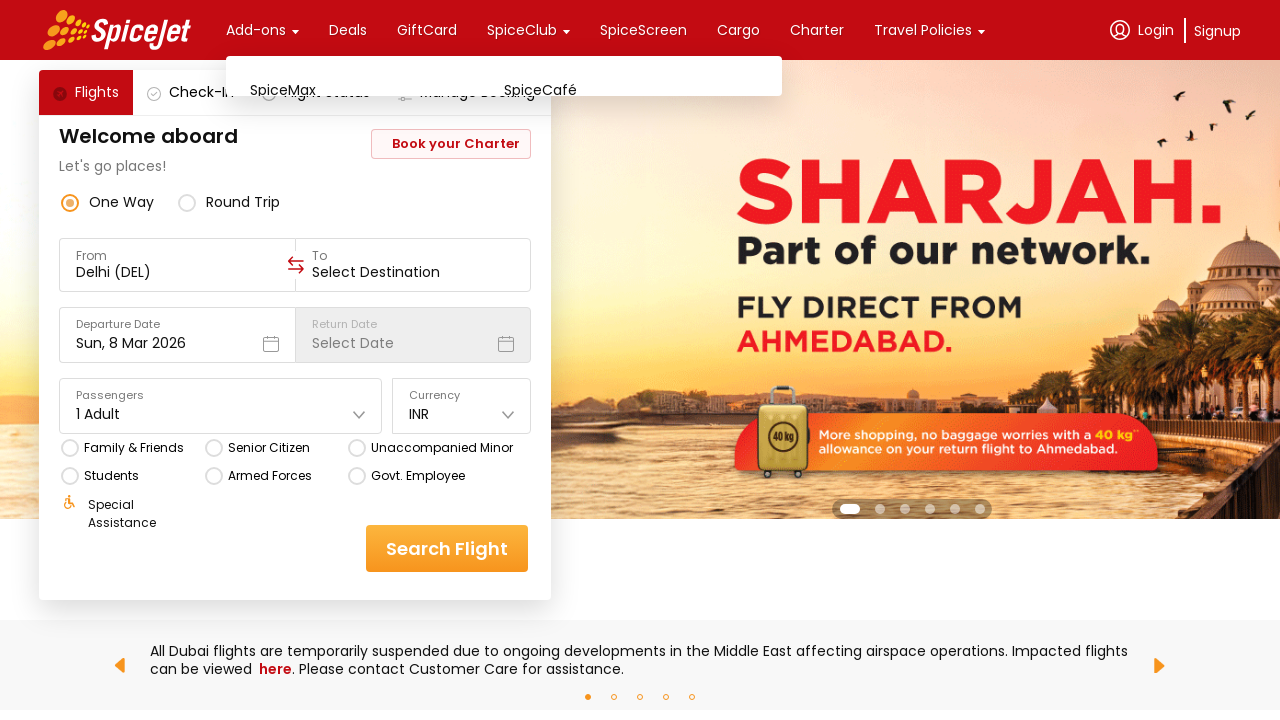

Waited for dropdown menu to appear
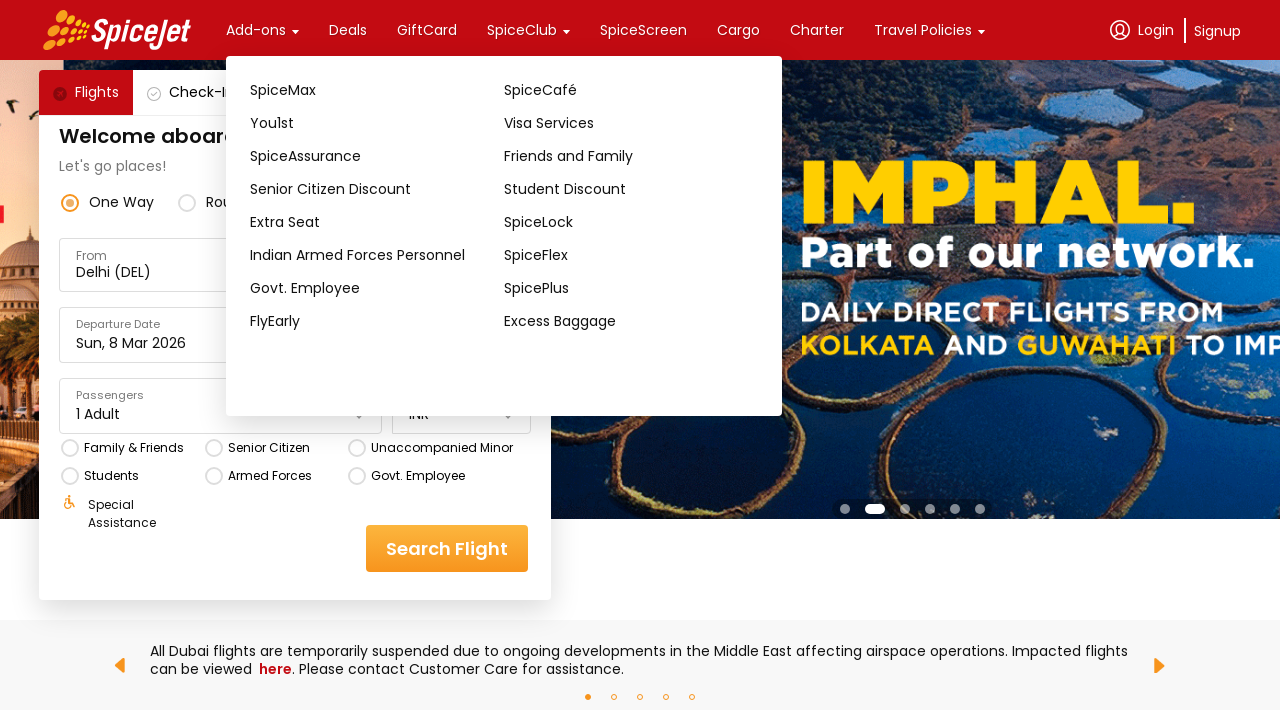

Clicked on 'Visa Services' link in the dropdown at (631, 123) on text=Visa Services
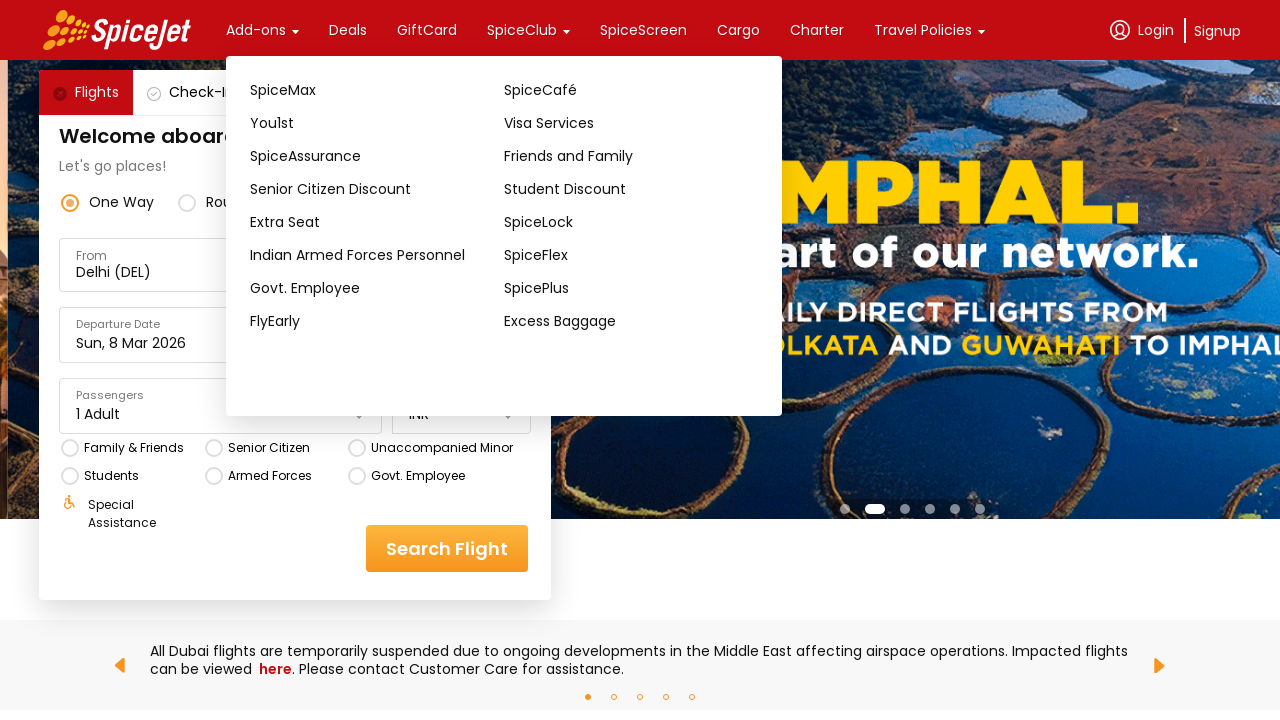

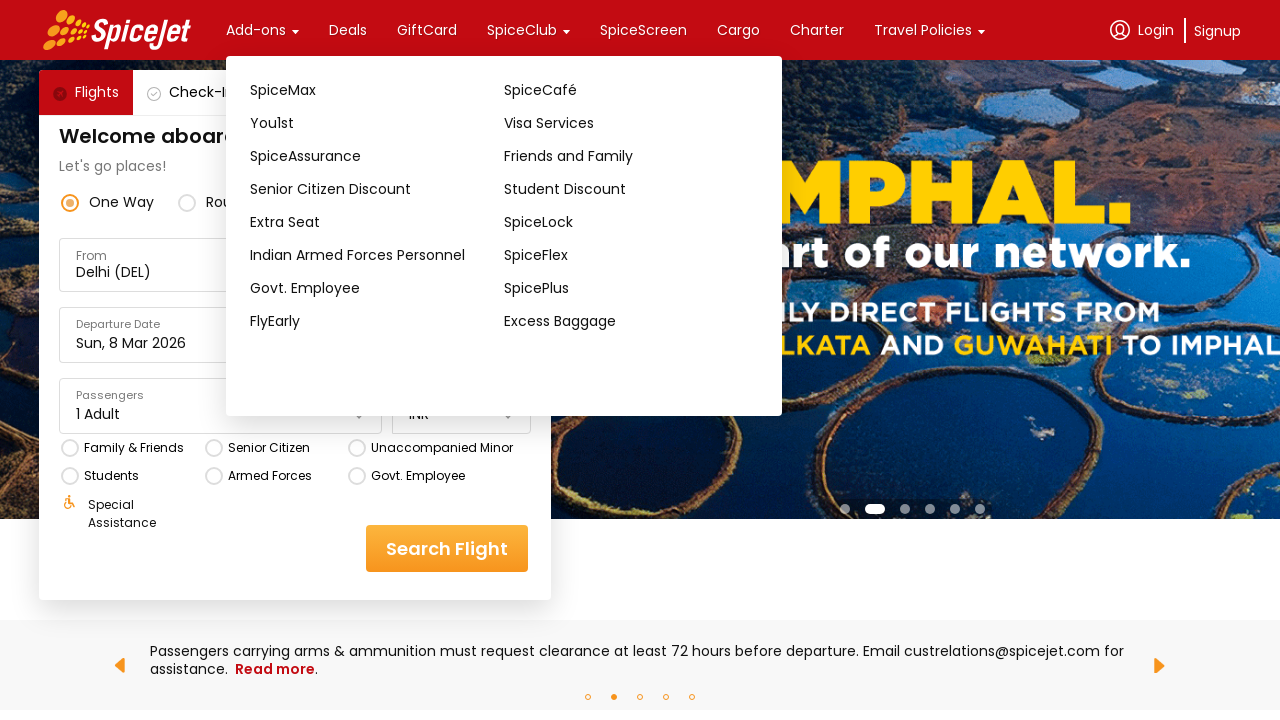